Tests different types of JavaScript alerts (simple, confirm, and prompt) by triggering them and interacting with accept, dismiss, and text input functionality

Starting URL: https://demoqa.com/alerts

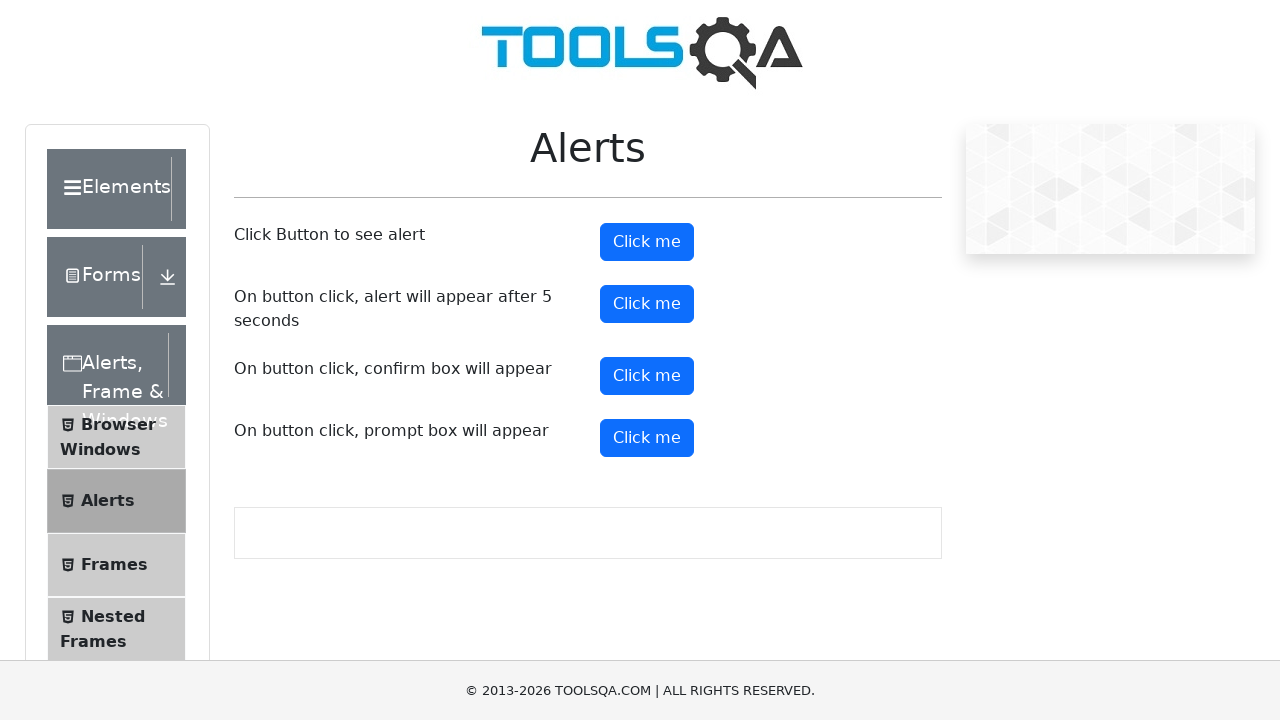

Clicked alert button to trigger simple JavaScript alert at (647, 242) on button#alertButton
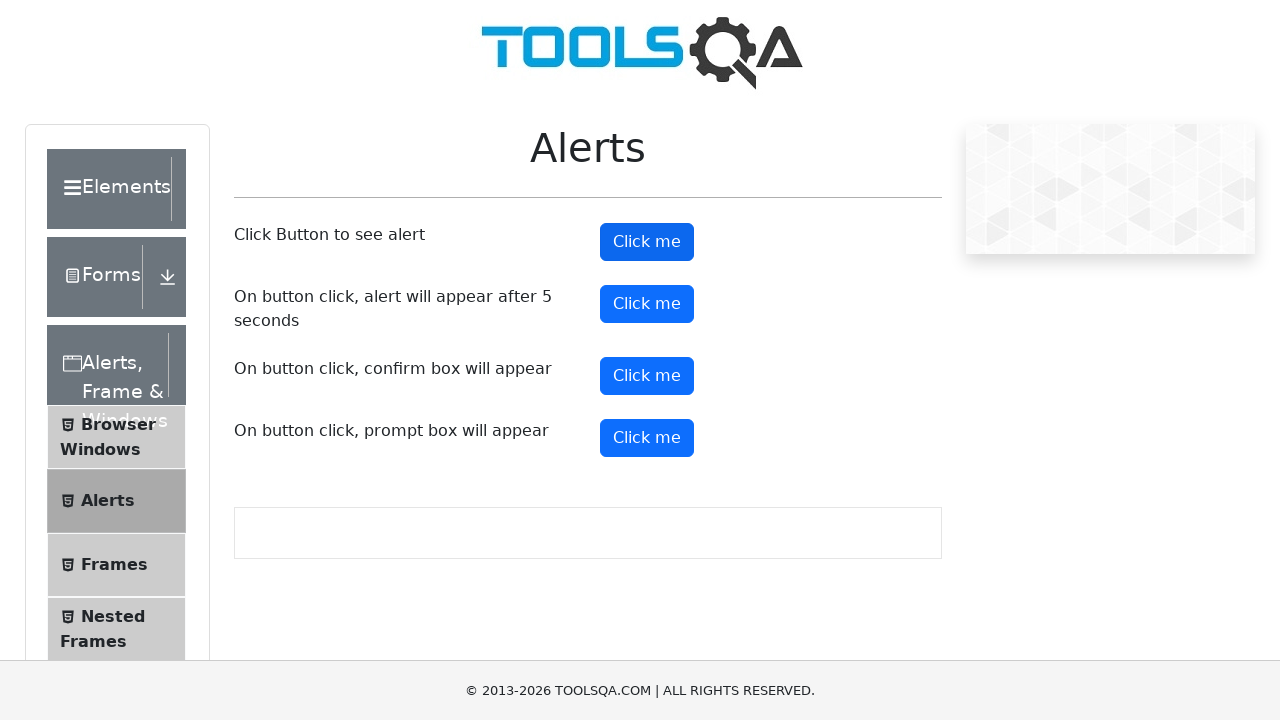

Set up dialog handler to accept the alert
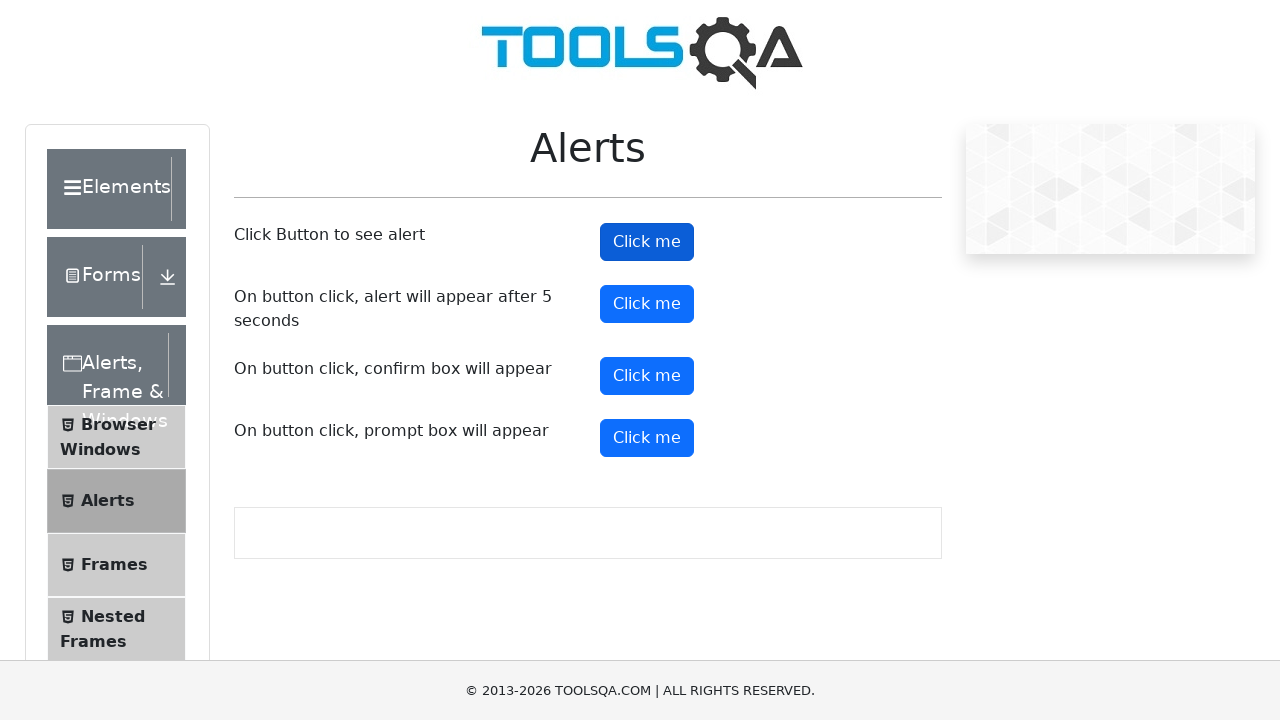

Clicked confirm button to trigger confirm dialog at (647, 376) on button#confirmButton
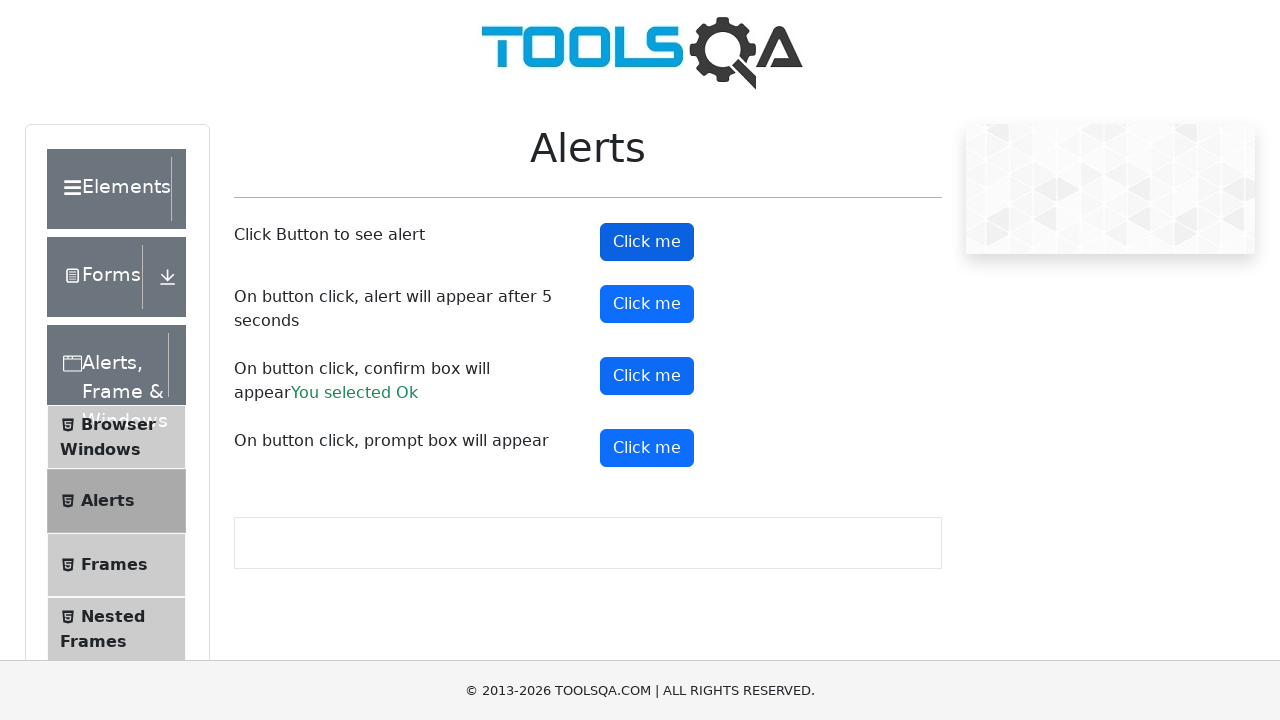

Set up dialog handler to dismiss the confirm dialog
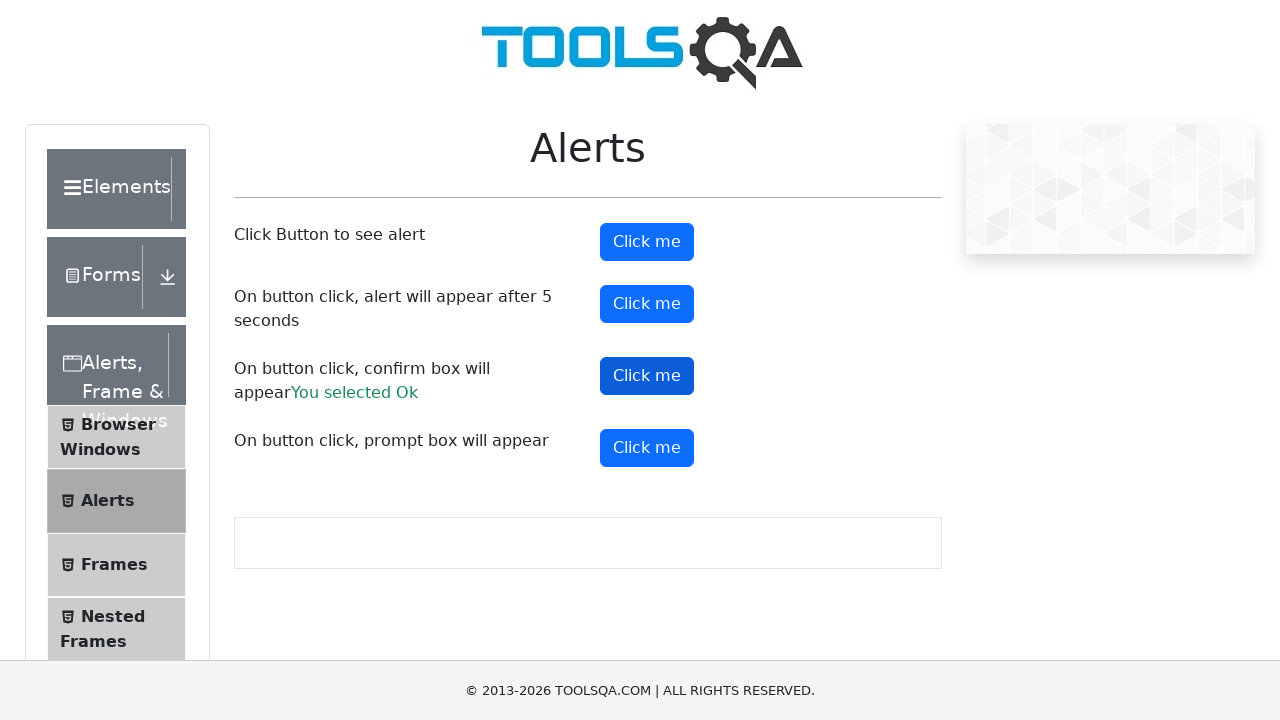

Set up dialog handler to accept prompt with text input 'Thatsha'
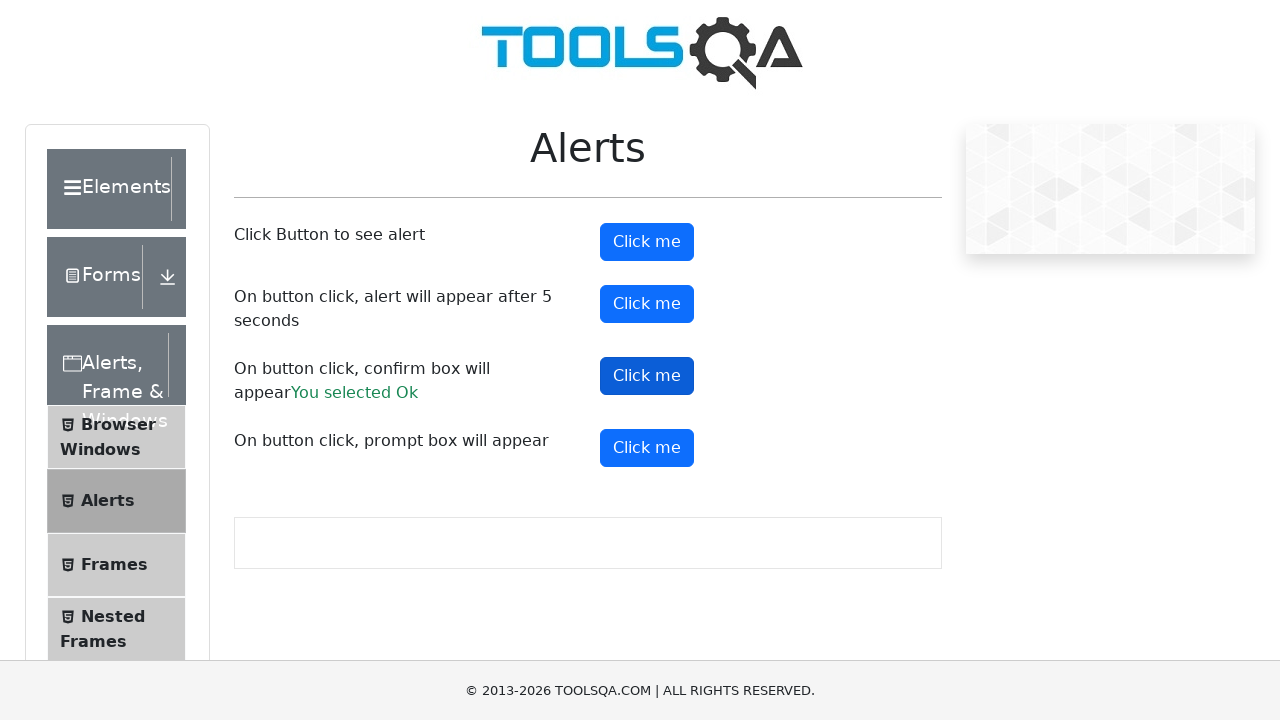

Clicked prompt button to trigger prompt dialog with text input at (647, 448) on button#promtButton
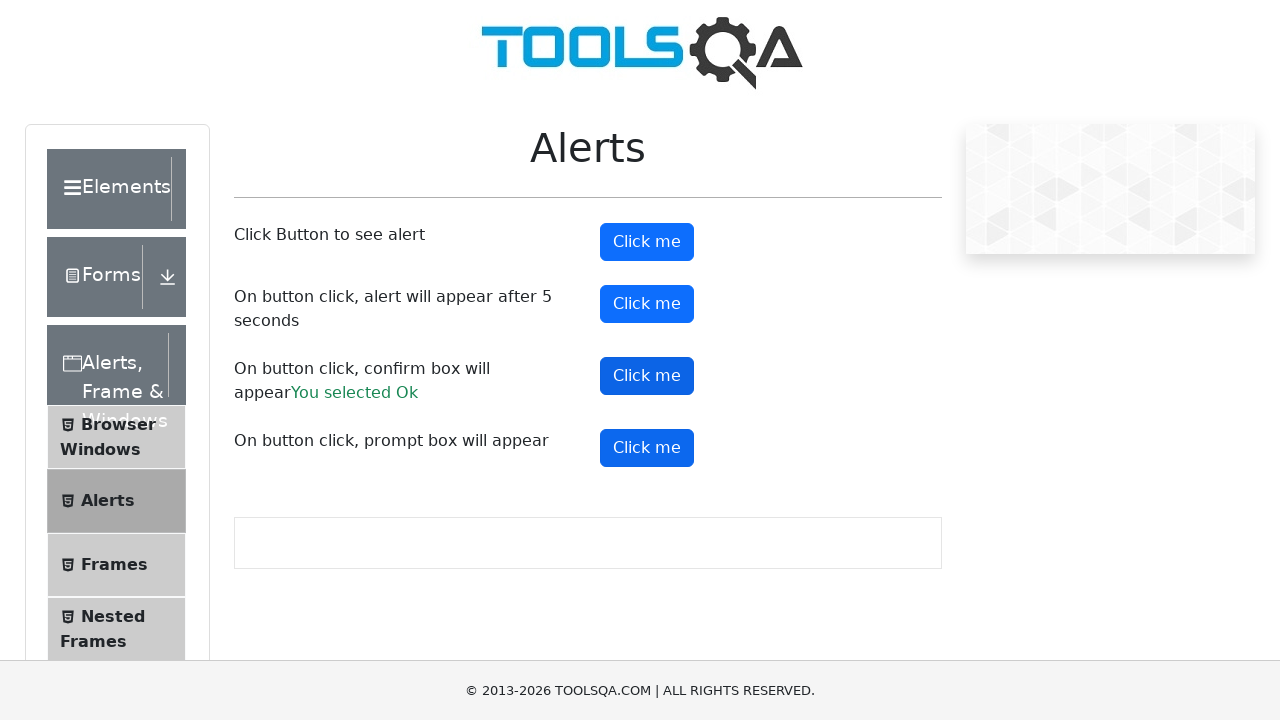

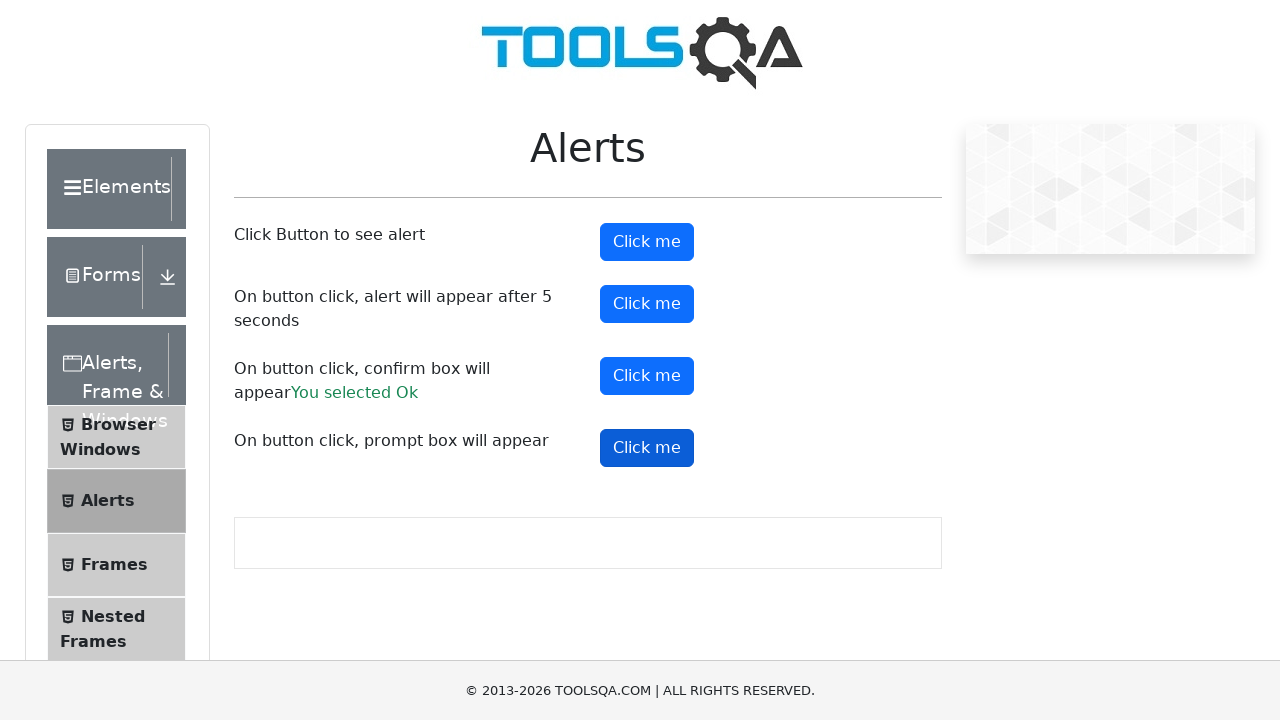